Tests web table functionality by sorting a column and navigating through pagination to find a specific item

Starting URL: https://rahulshettyacademy.com/seleniumPractise/#/offers

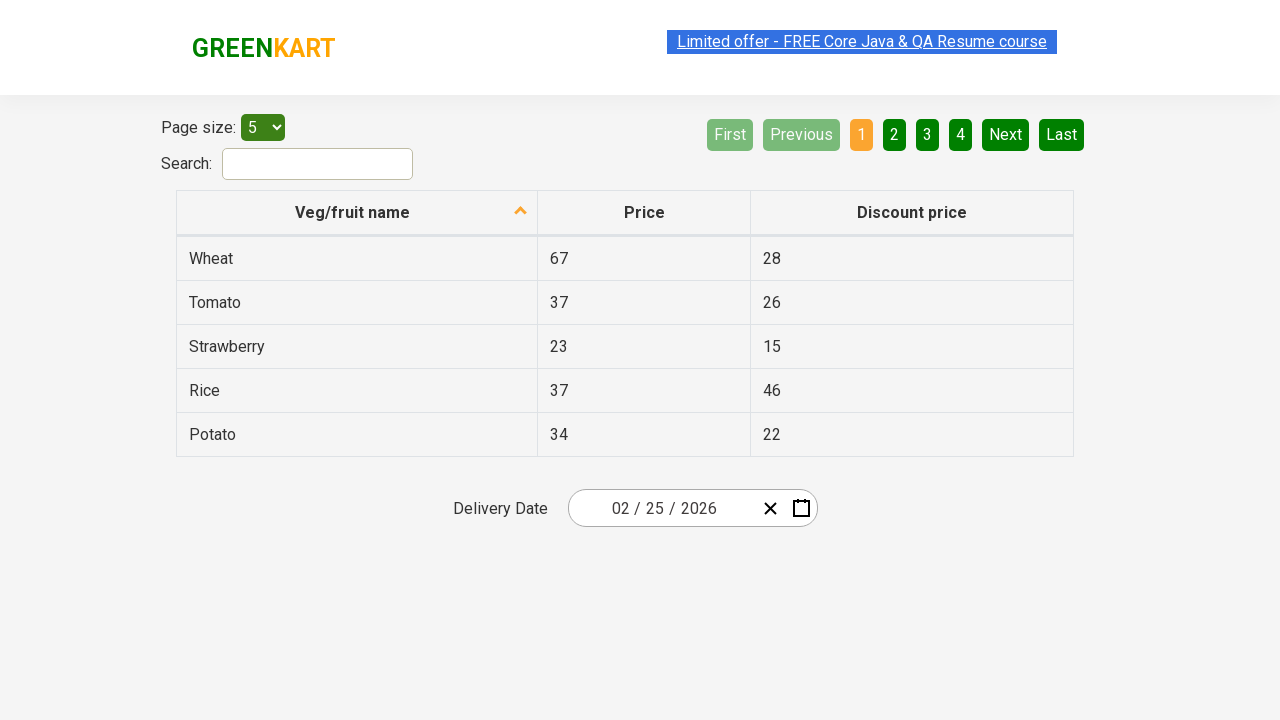

Clicked first column header to sort at (357, 213) on xpath=//tr/th[1]
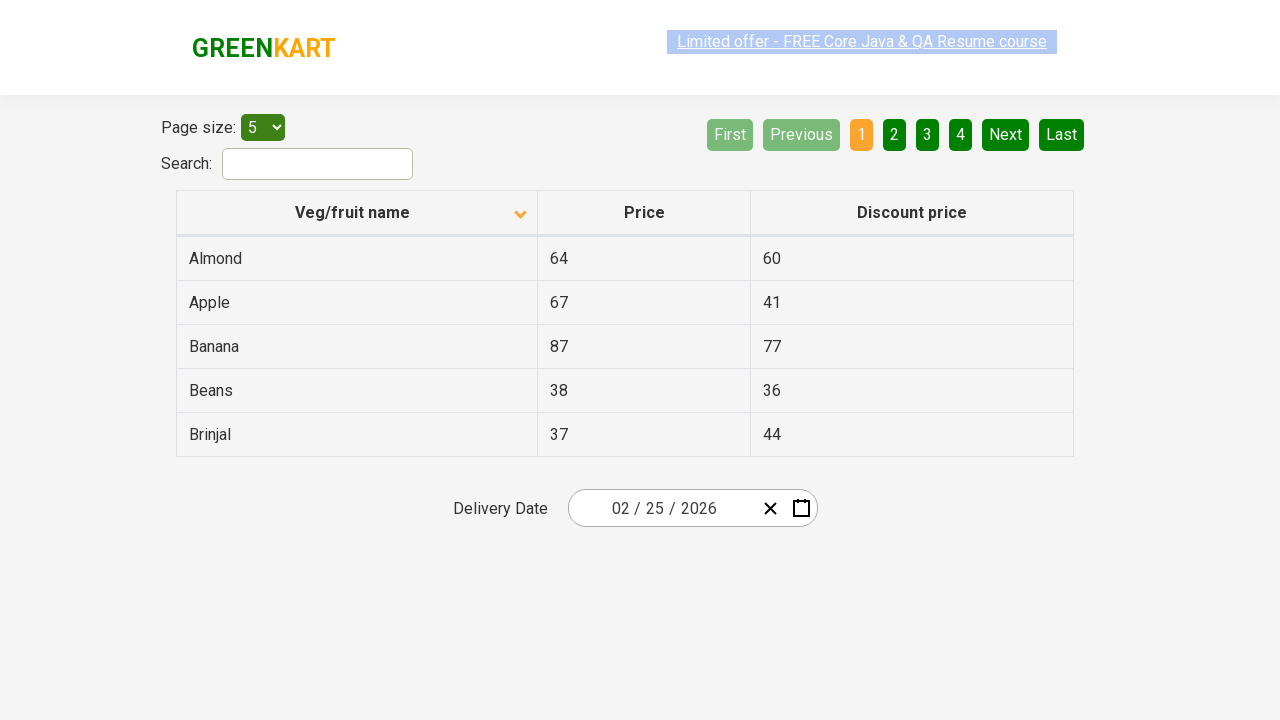

Checked for 'Wheat' items in current page
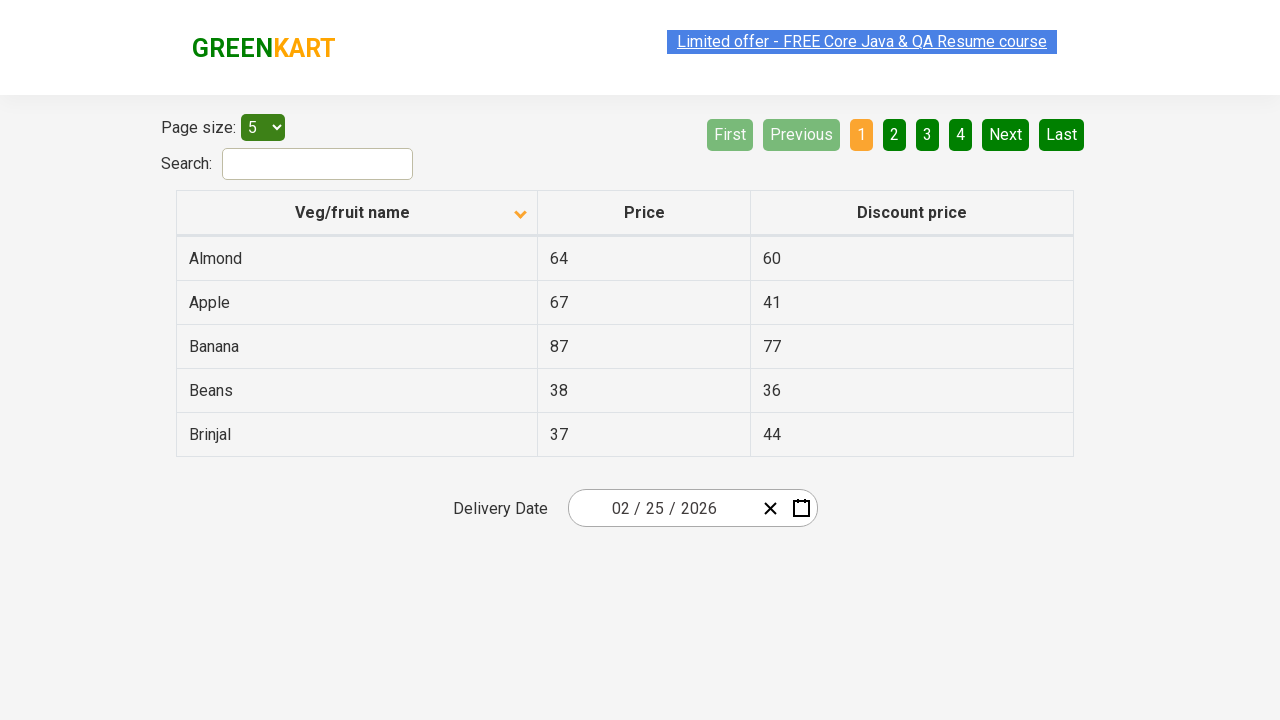

Clicked next page button to navigate pagination at (1006, 134) on xpath=//a[@aria-label='Next']
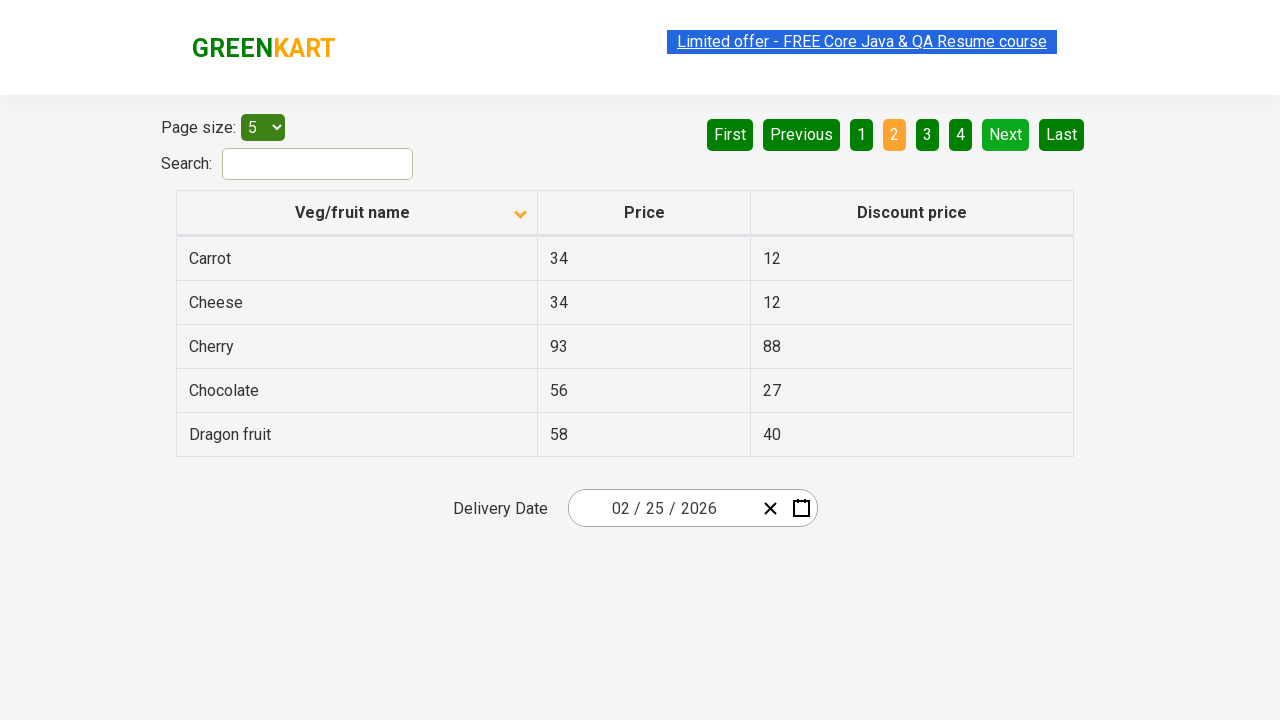

Checked for 'Wheat' items in new page
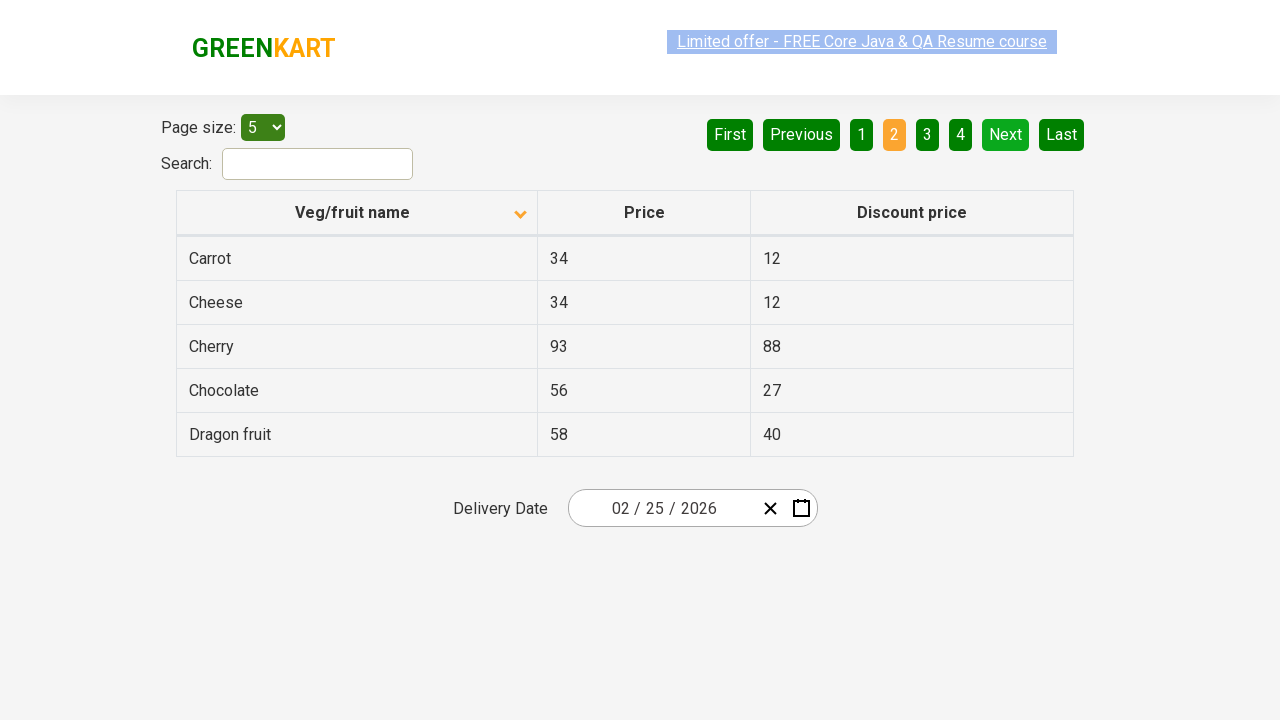

Clicked next page button to navigate pagination at (1006, 134) on xpath=//a[@aria-label='Next']
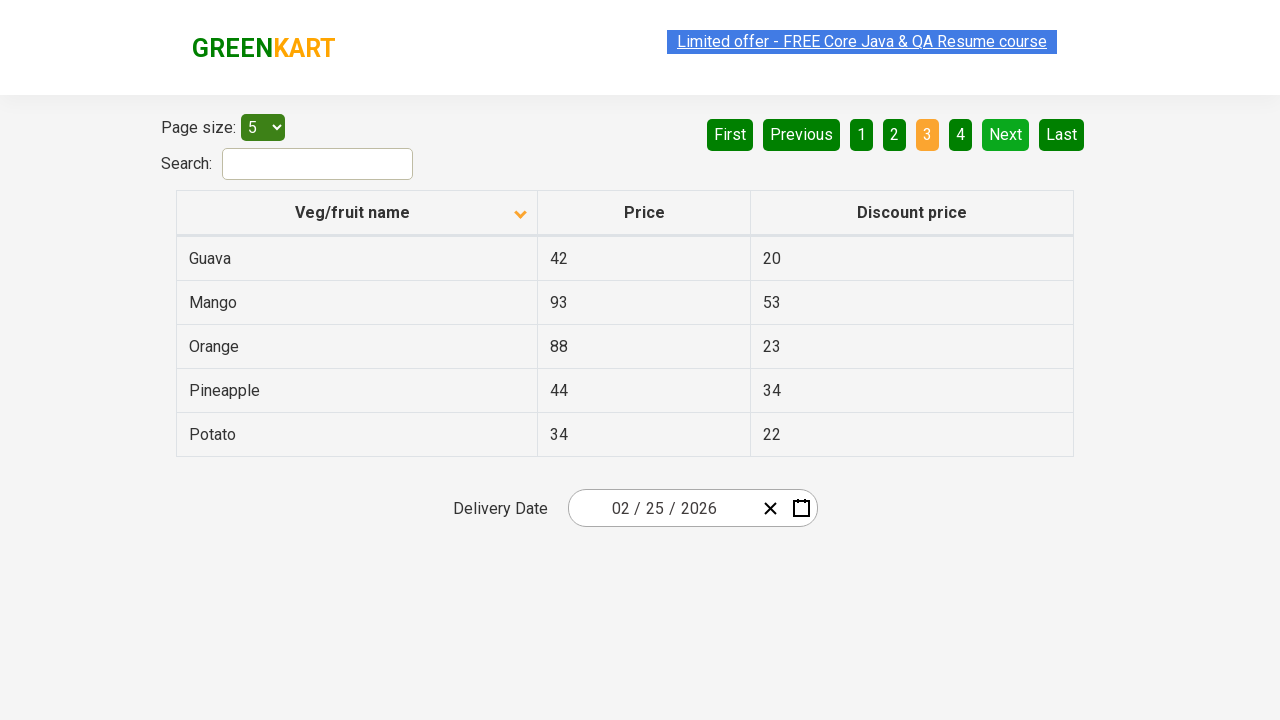

Checked for 'Wheat' items in new page
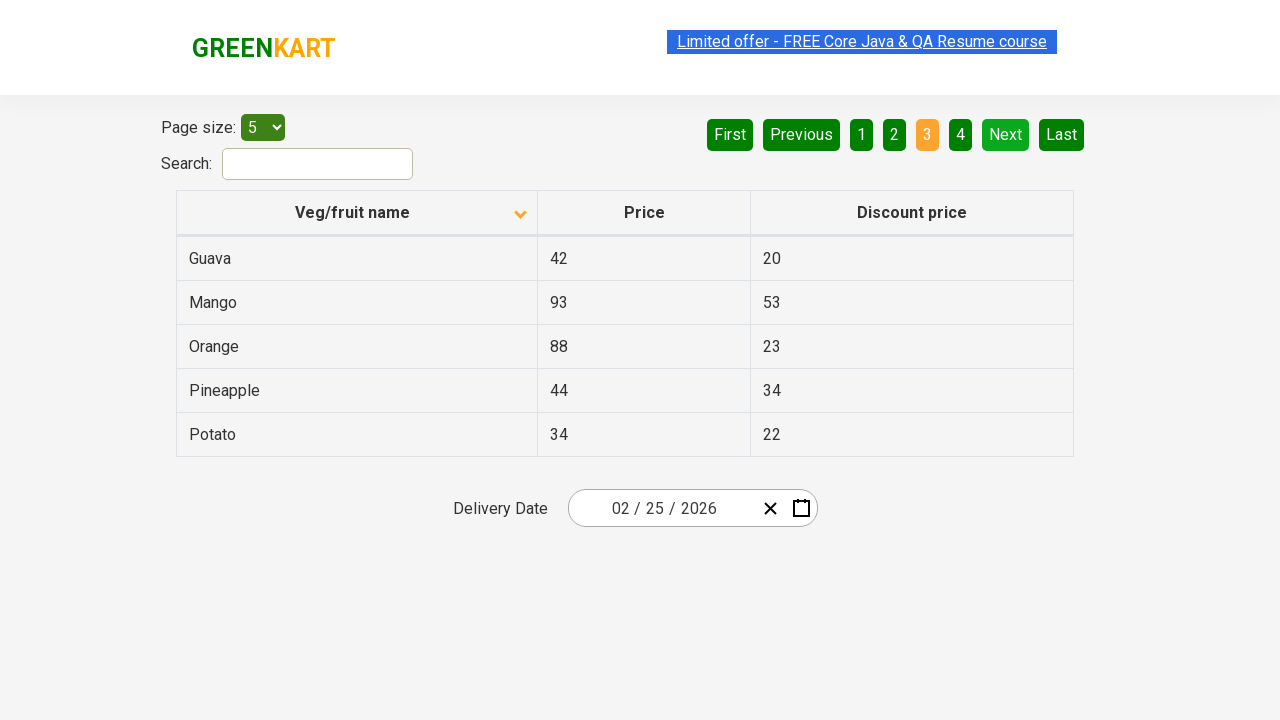

Clicked next page button to navigate pagination at (1006, 134) on xpath=//a[@aria-label='Next']
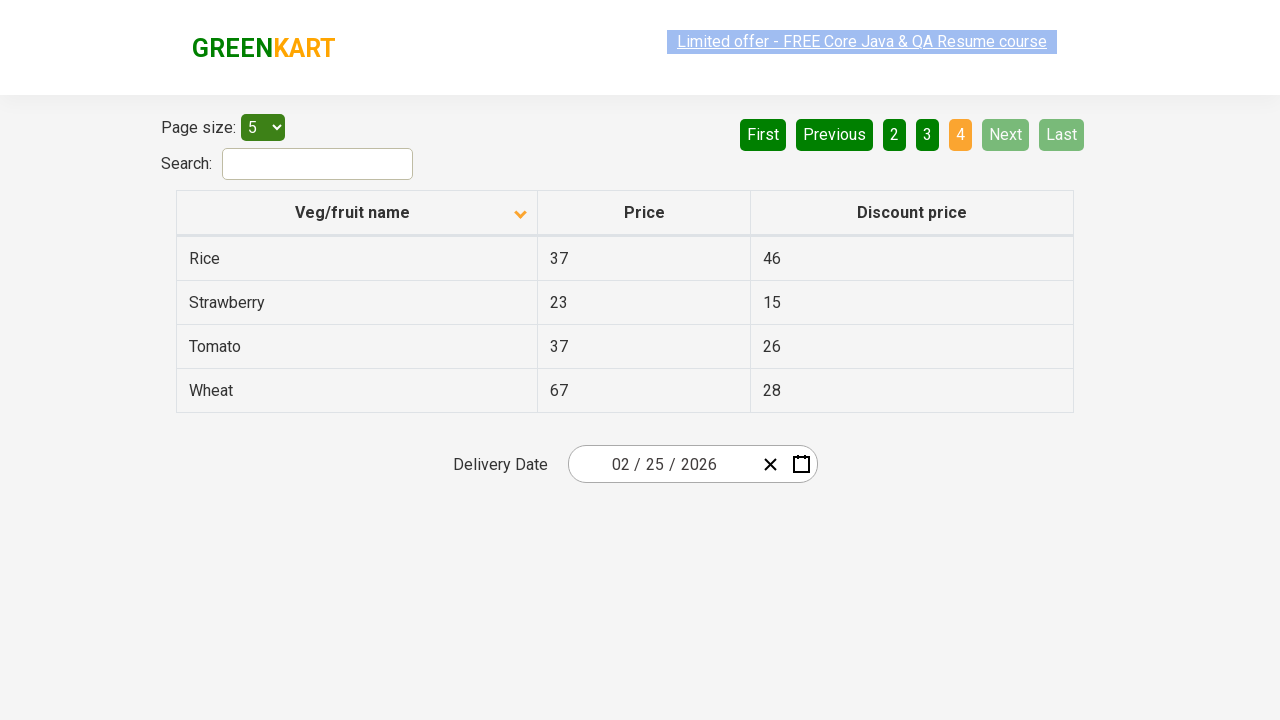

Checked for 'Wheat' items in new page
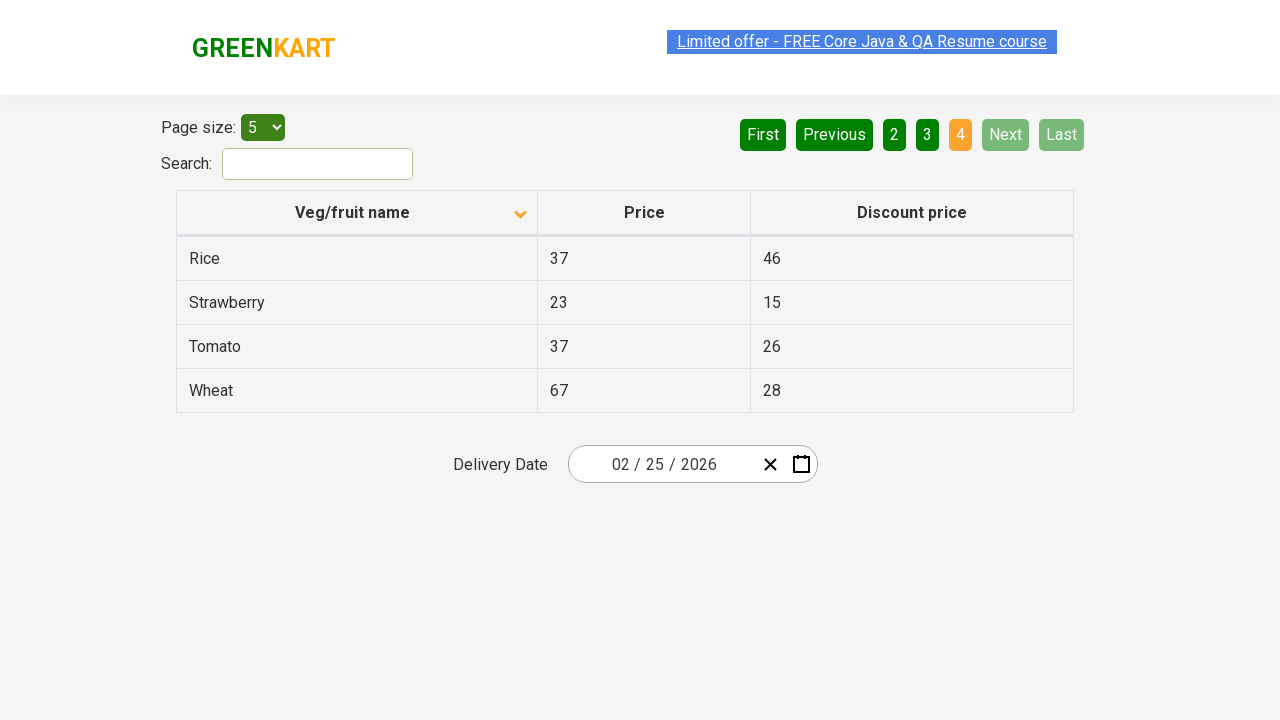

Verified 'Wheat' item and price are visible in web table
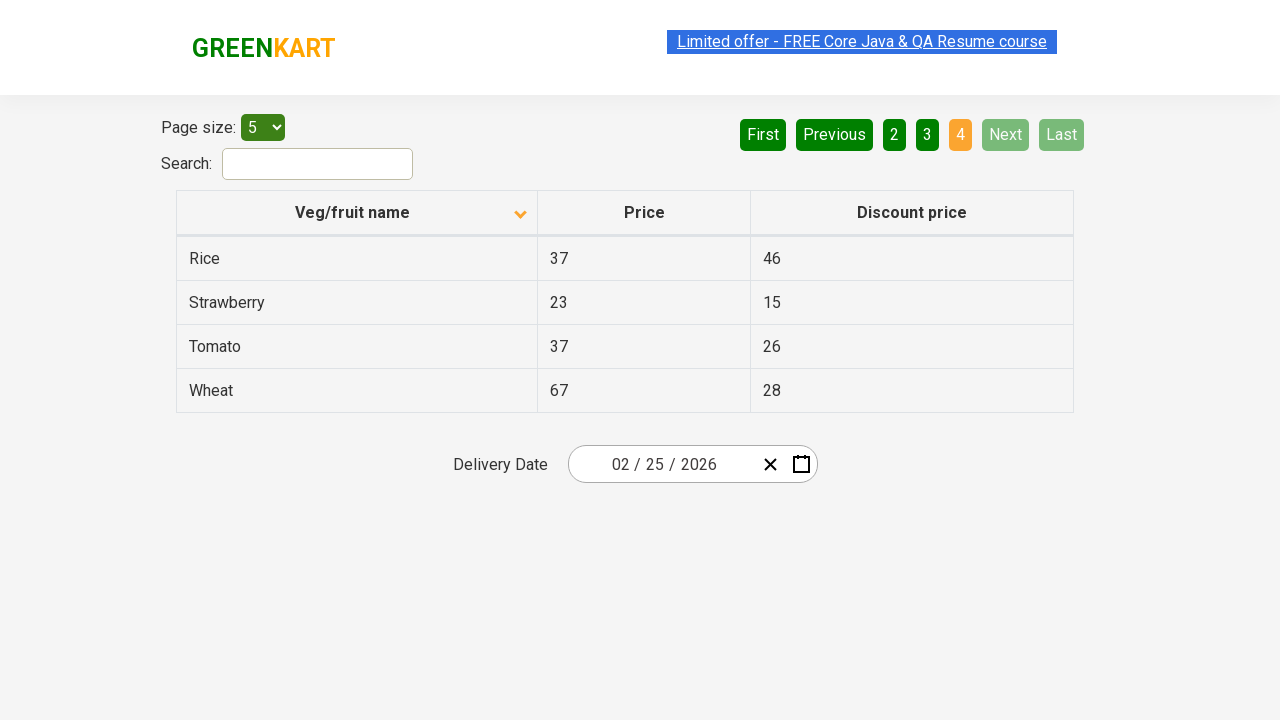

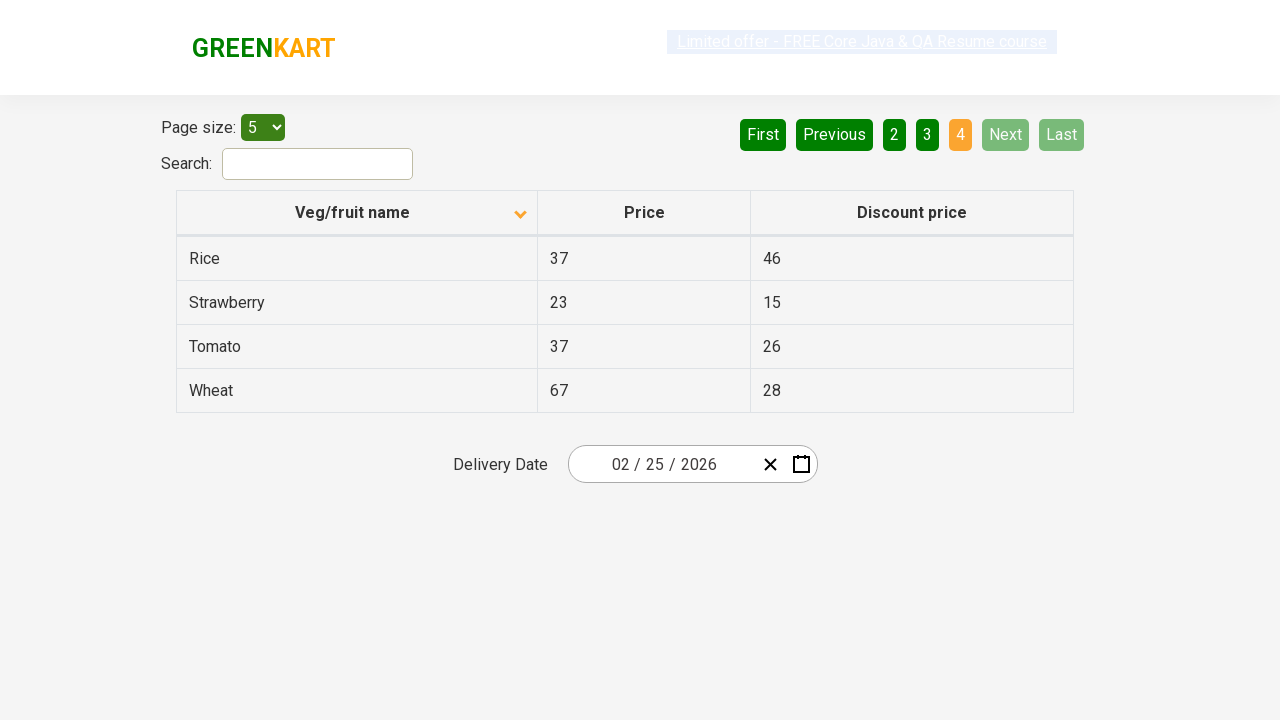